Demonstrates window handle switching by clicking a link that opens a new window, extracting text from the child window, switching back to the parent window, and entering the extracted text into a form field.

Starting URL: https://www.rahulshettyacademy.com/loginpagePractise/#

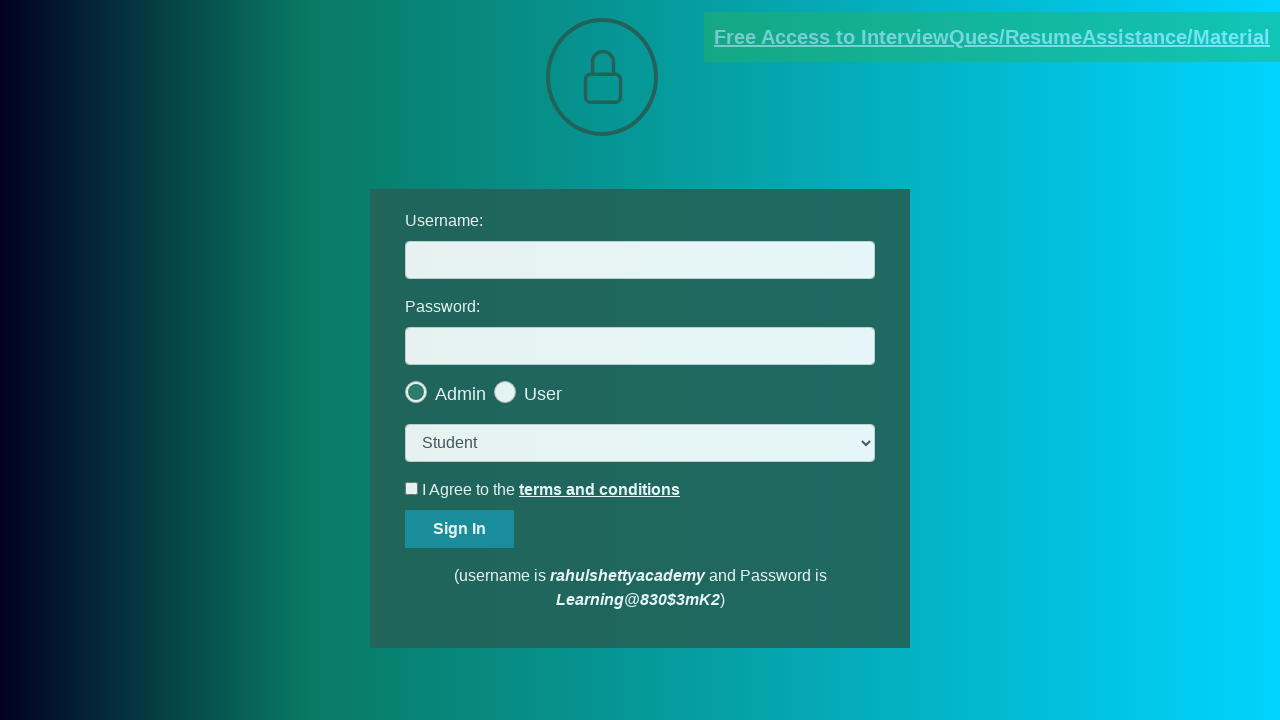

Clicked blinking text link to open new window at (992, 37) on .blinkingText
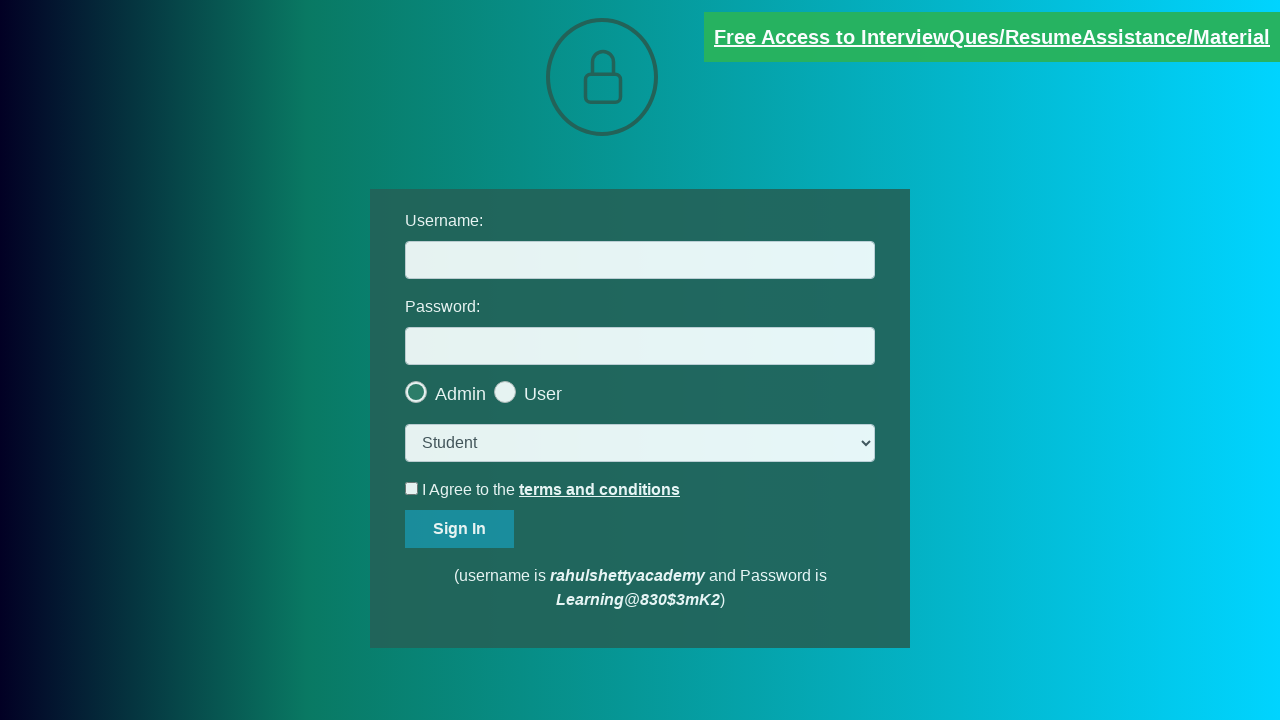

Captured child window handle
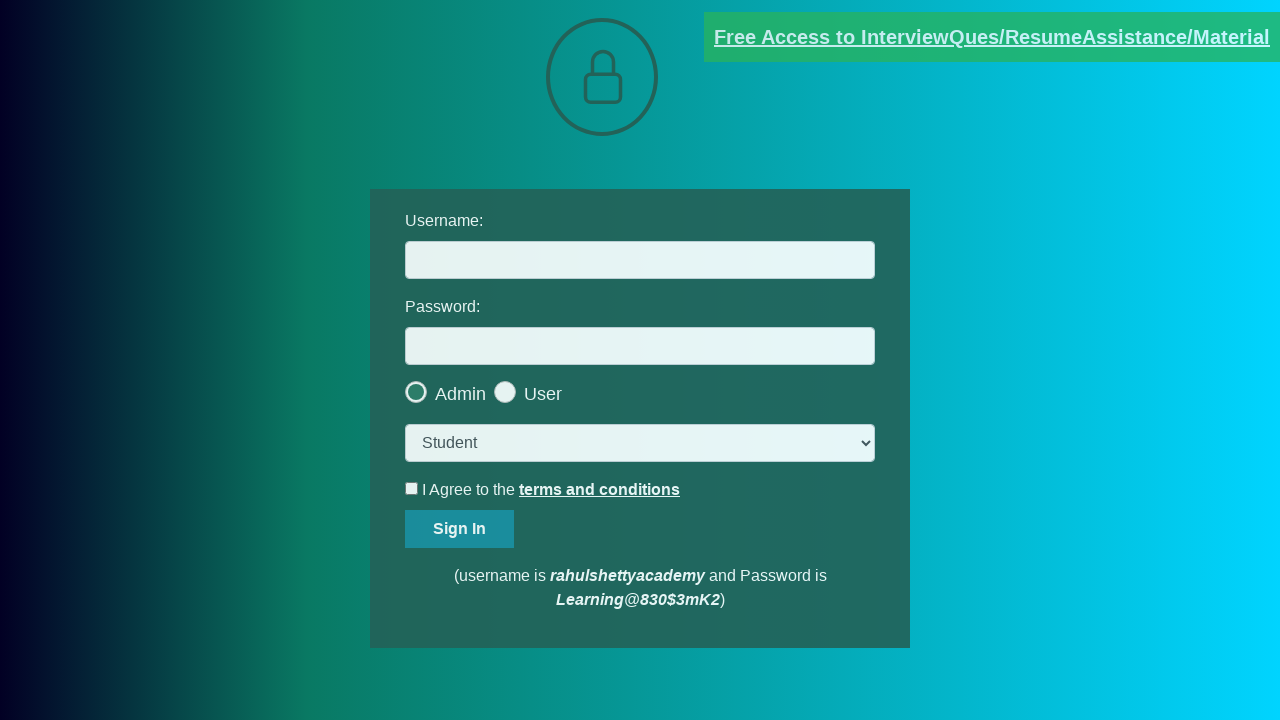

Child page loaded successfully
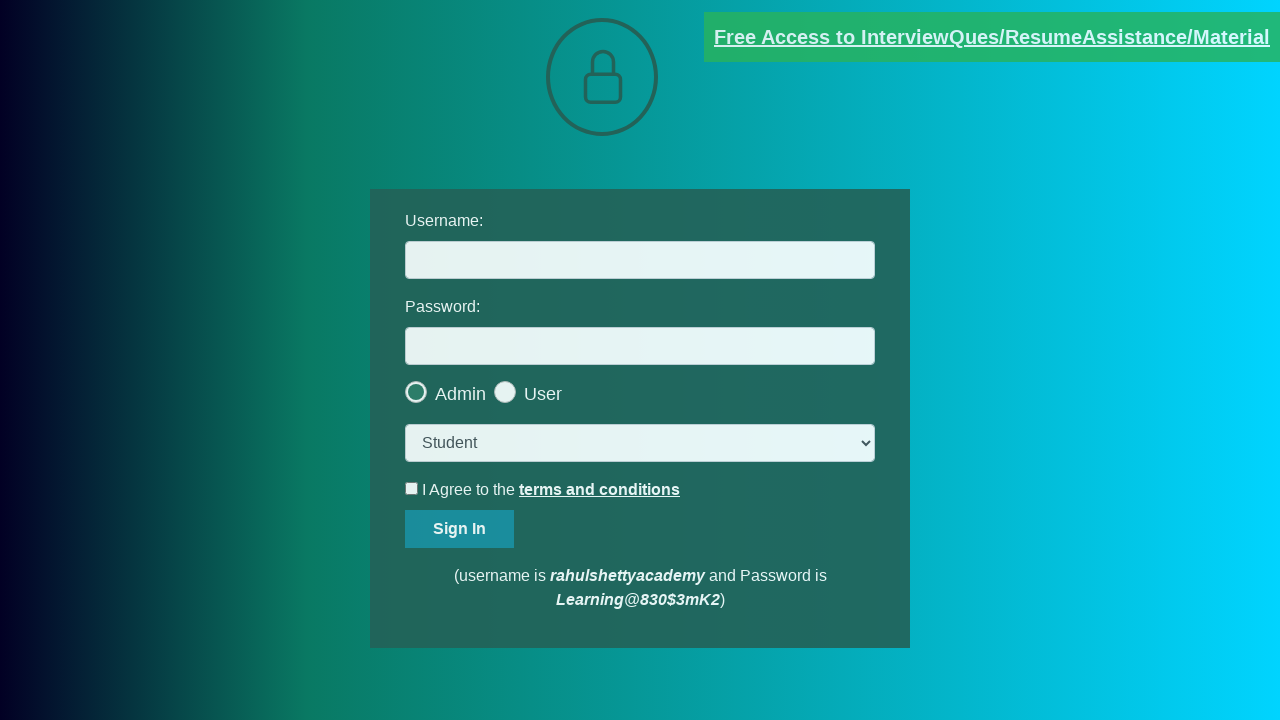

Extracted text content from child window
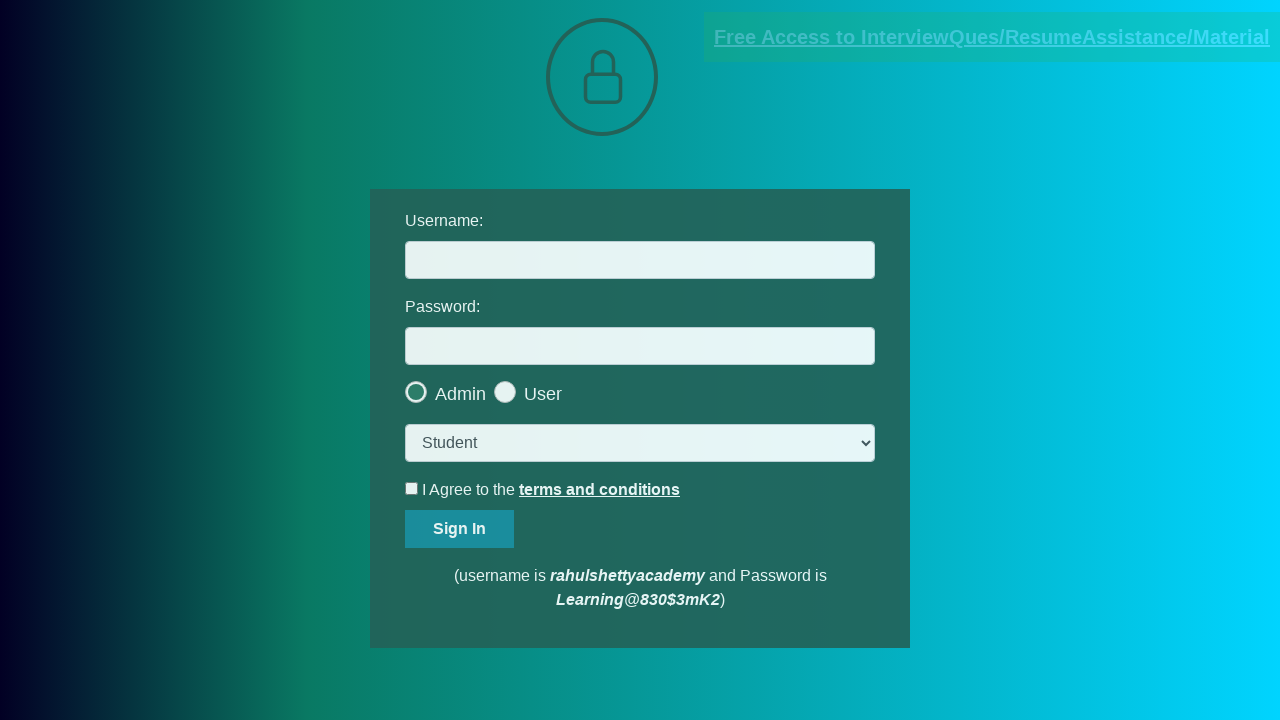

Parsed email ID from text: mentor@rahulshettyacademy.com
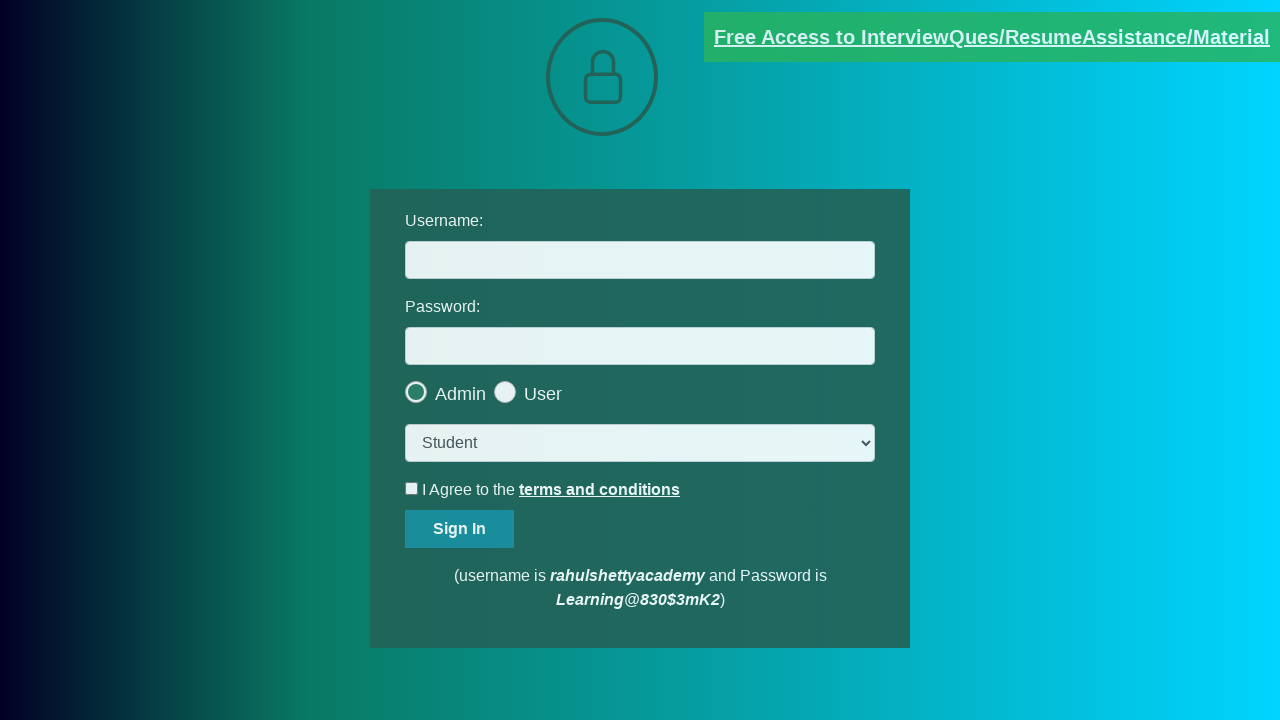

Switched back to parent window
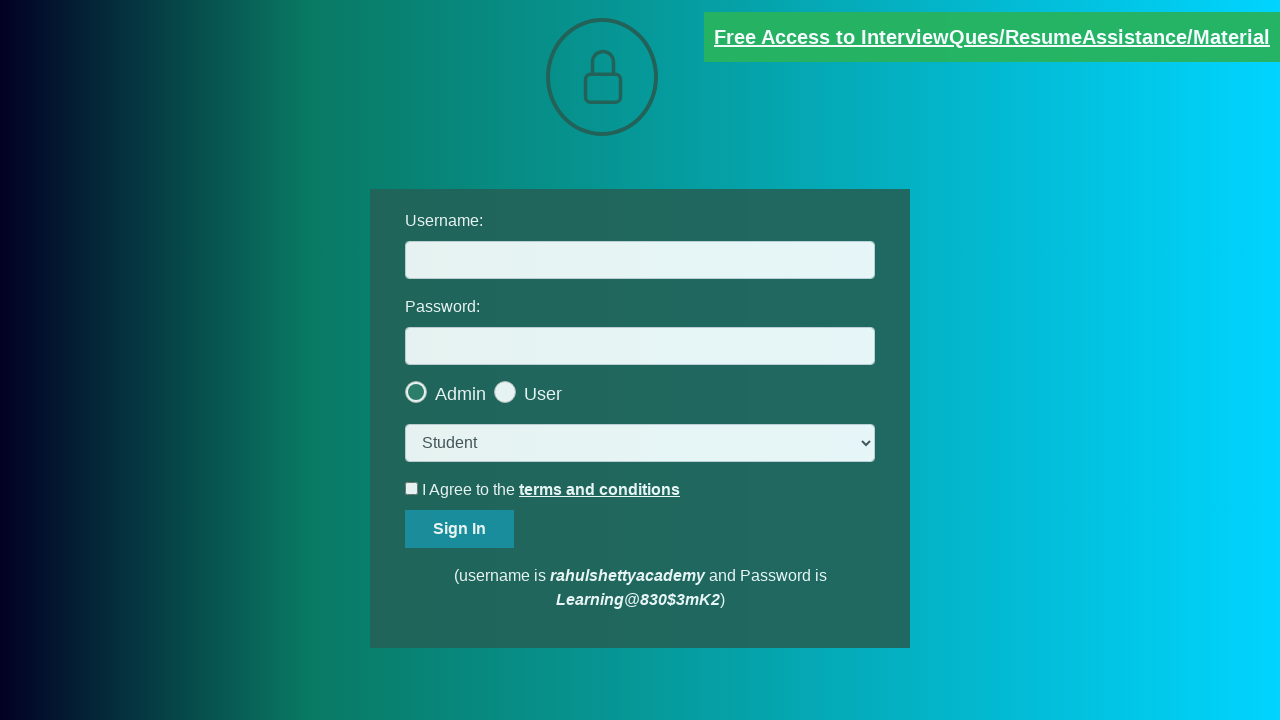

Filled username field with extracted email: mentor@rahulshettyacademy.com on #username
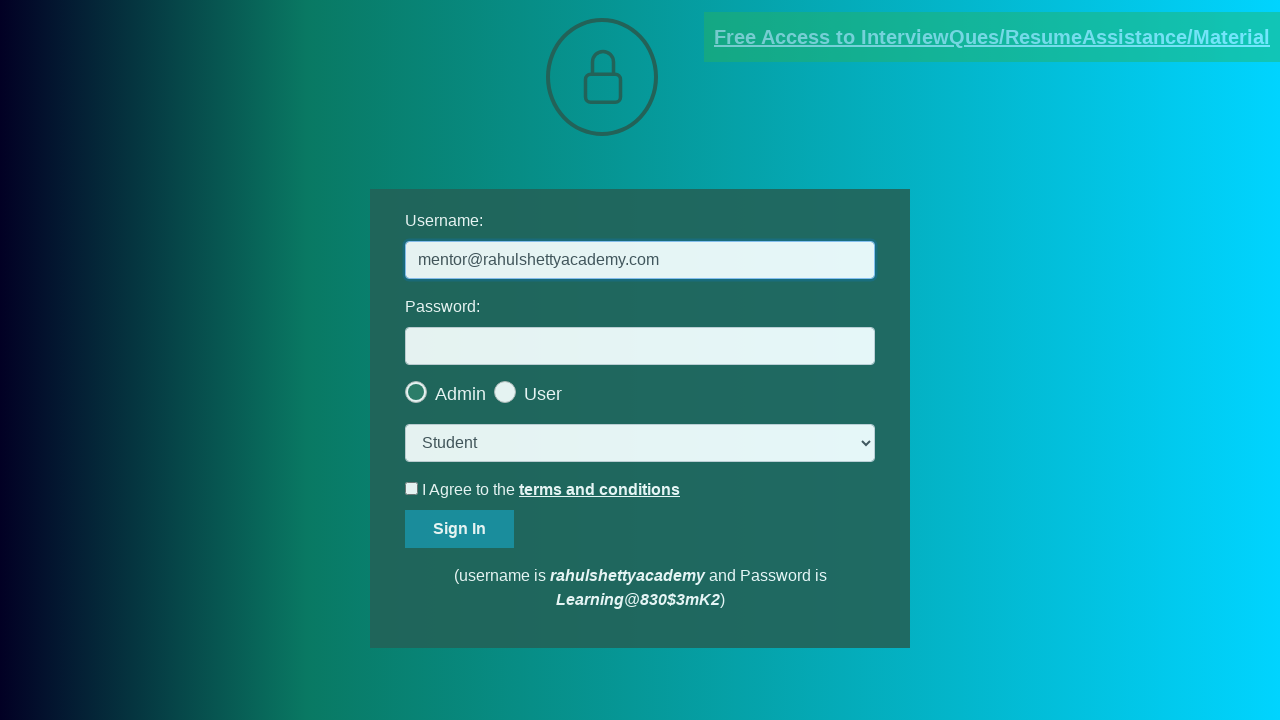

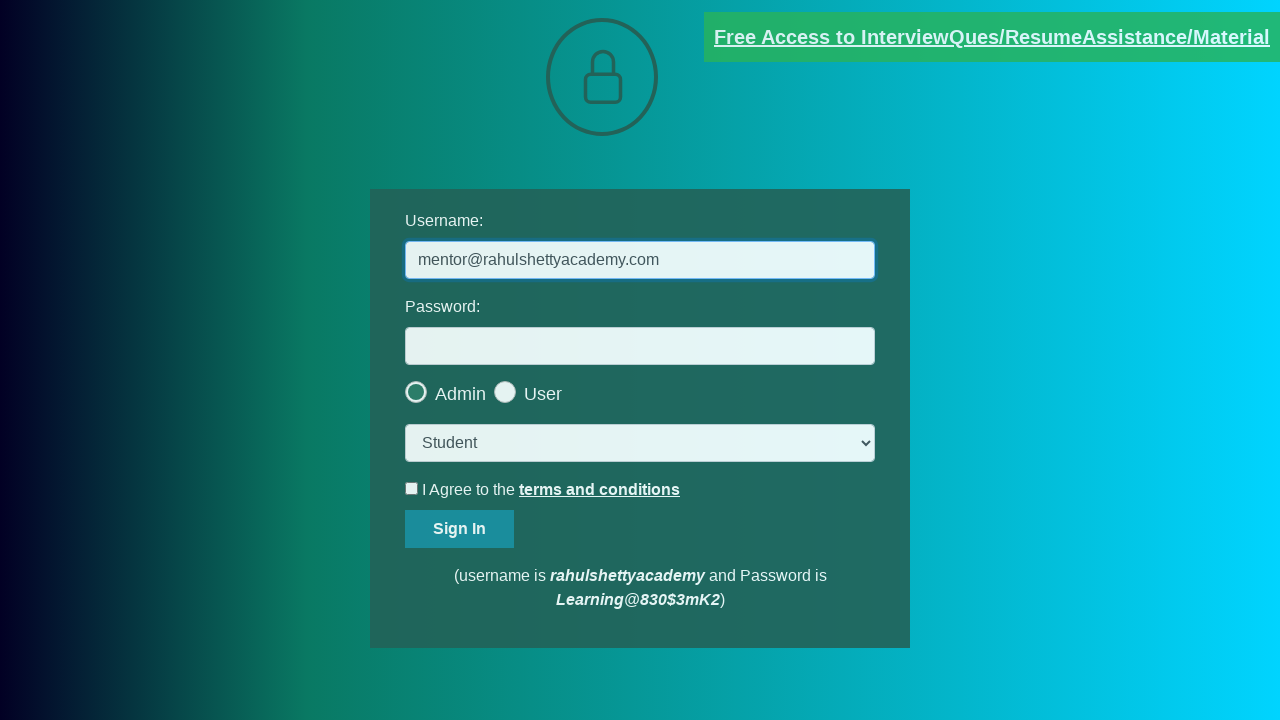